Tests web table interaction by selecting employee checkboxes for specific employees (Joe.Root and Garry.White) on a practice page, and verifies that employee information cells are present.

Starting URL: https://selectorshub.com/xpath-practice-page/

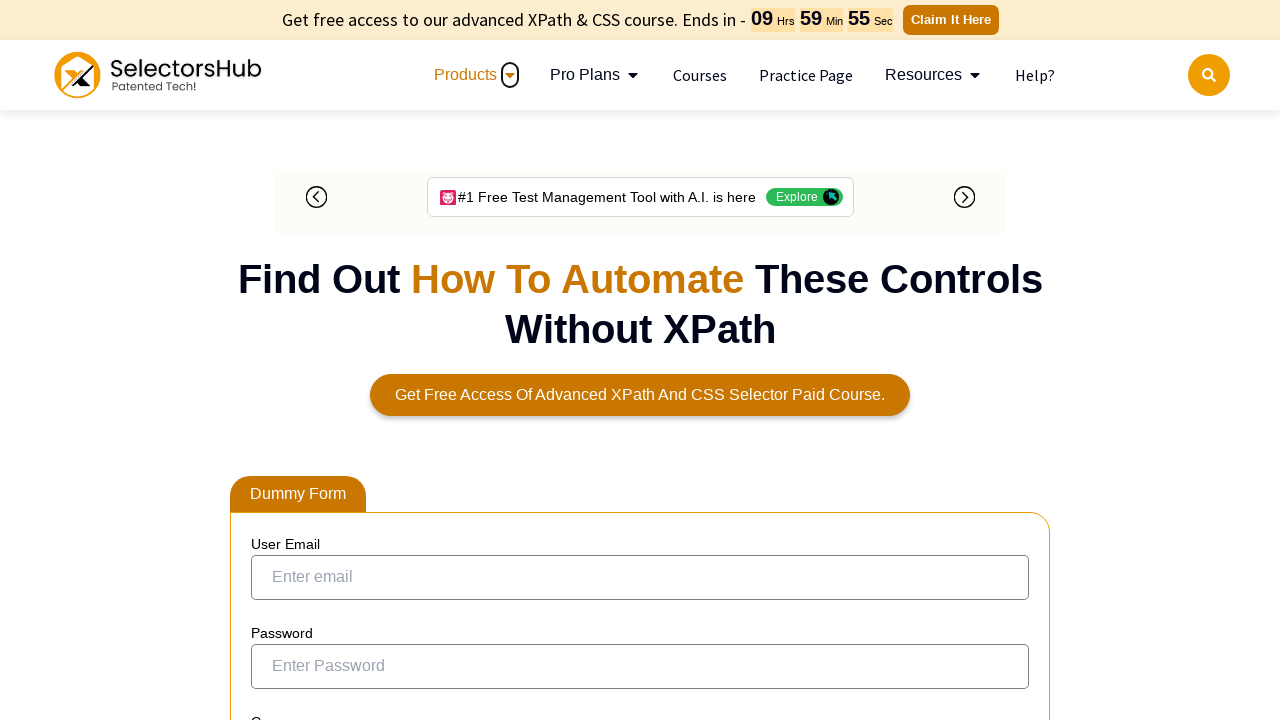

Waited for Joe.Root employee link to load
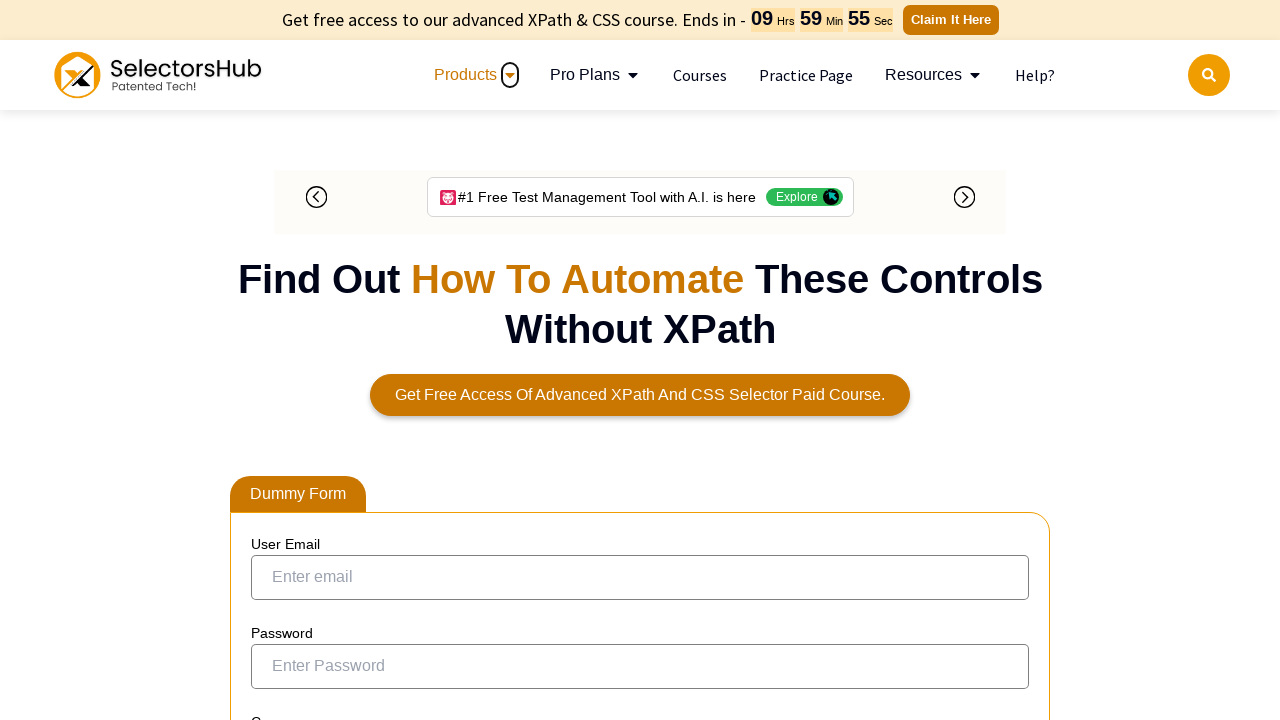

Selected checkbox for Joe.Root at (274, 353) on xpath=//a[text()='Joe.Root']/parent::td/preceding-sibling::td/input[@type='check
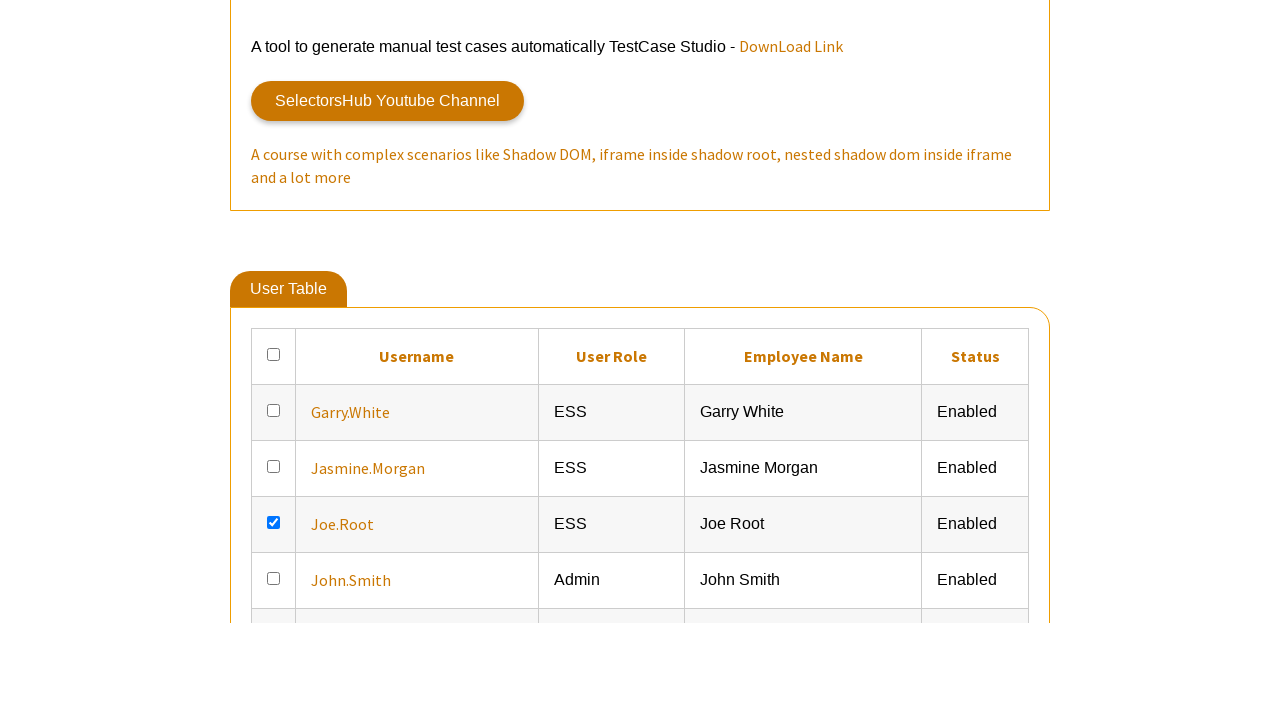

Selected checkbox for Garry.White at (274, 609) on xpath=//a[text()='Garry.White']/parent::td/preceding-sibling::td/input[@type='ch
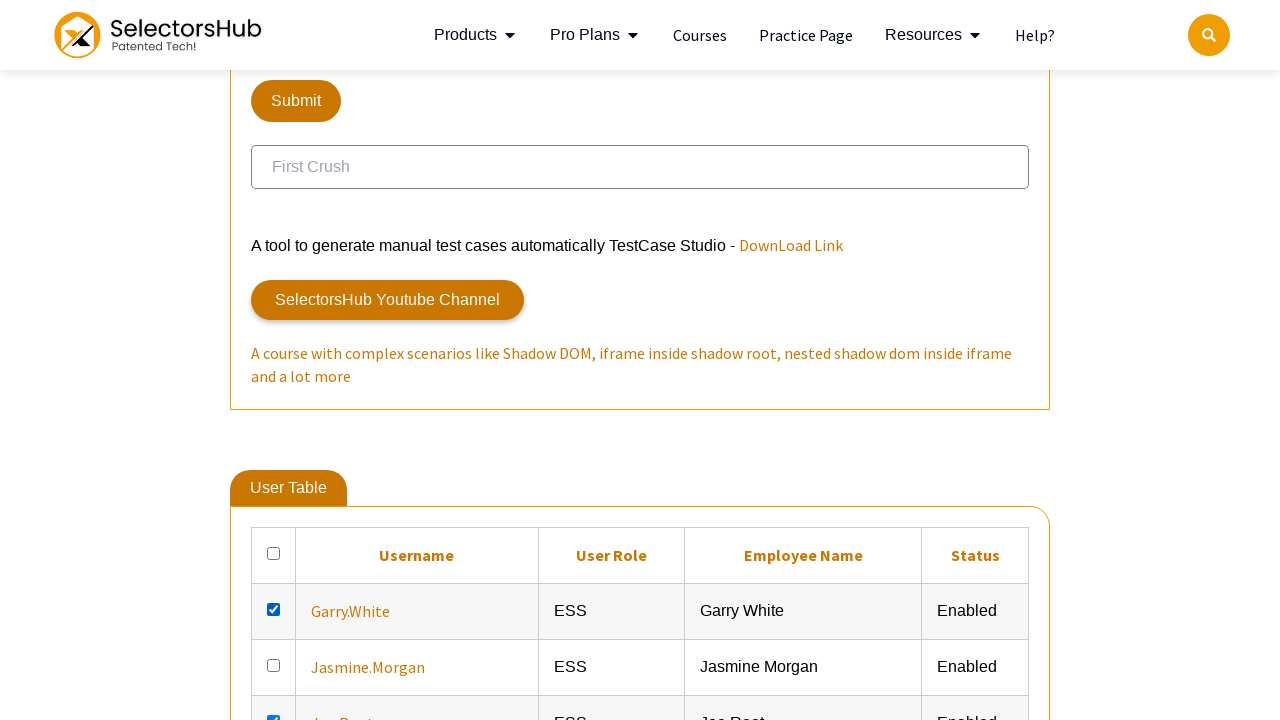

Verified employee information cells exist for Joe.Root
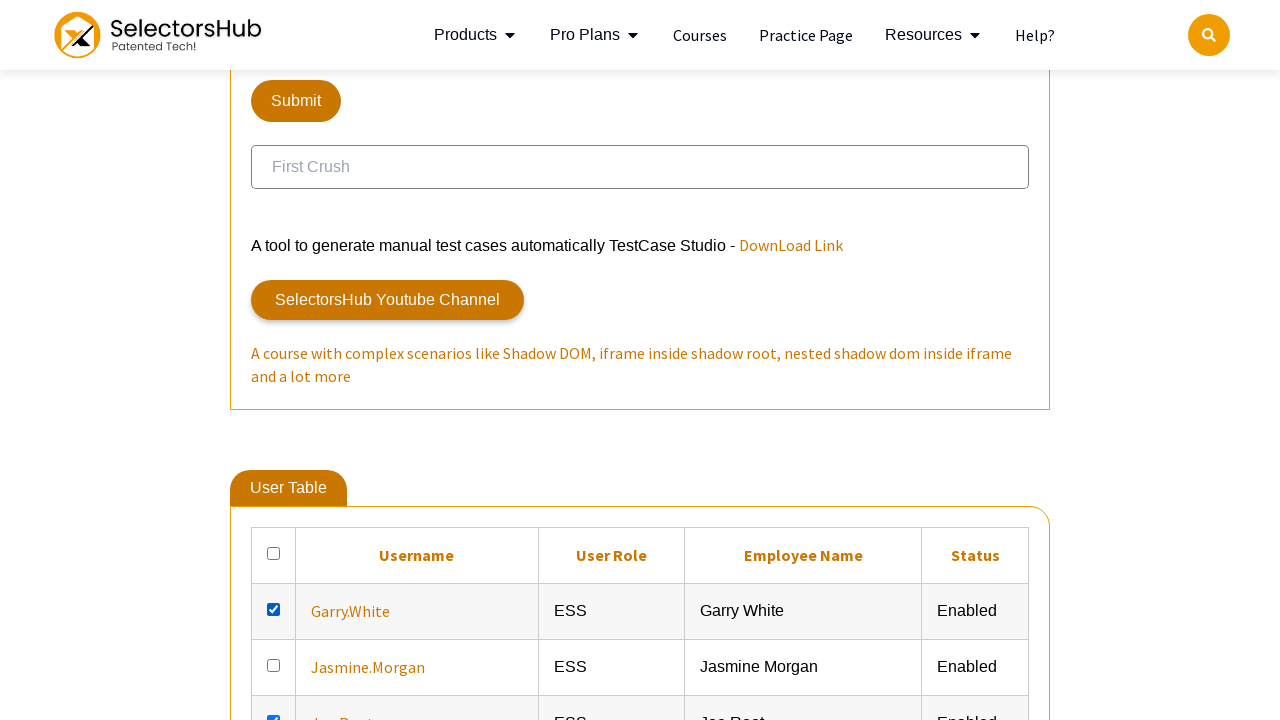

Verified employee information cells exist for Garry.White
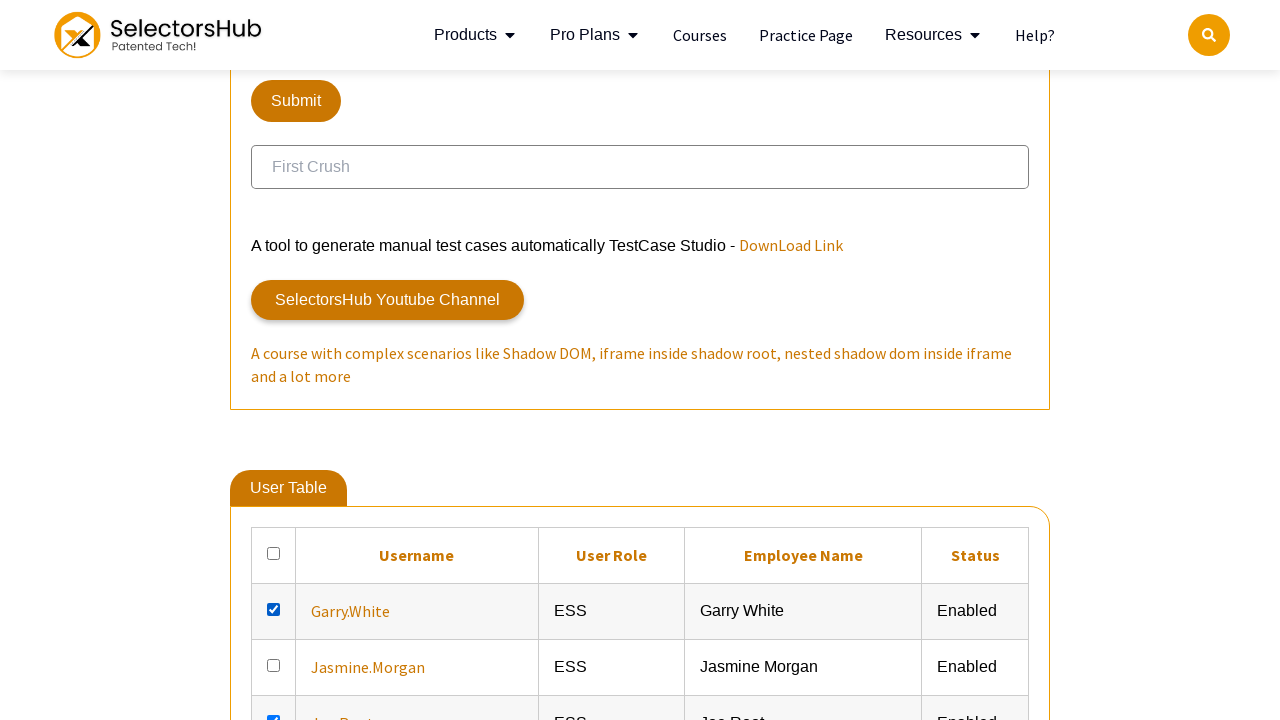

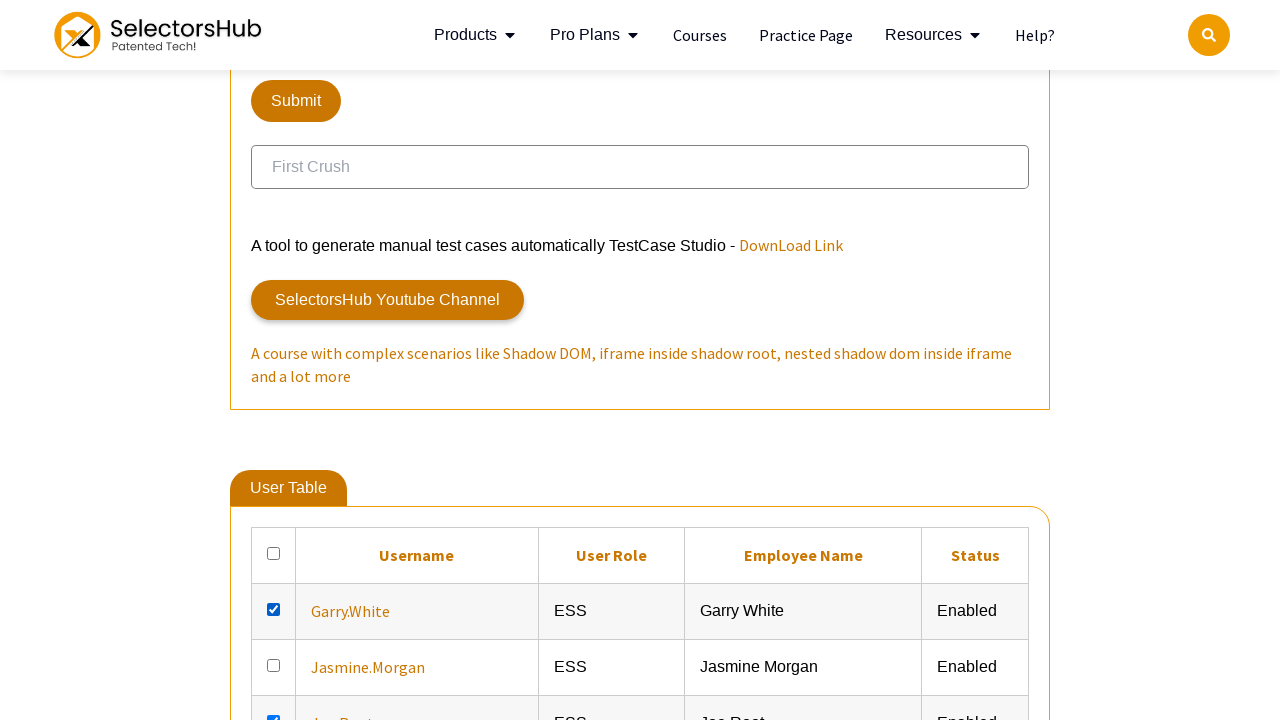